Tests basic navigation on hopamchuan.com by clicking the login link

Starting URL: https://hopamchuan.com/

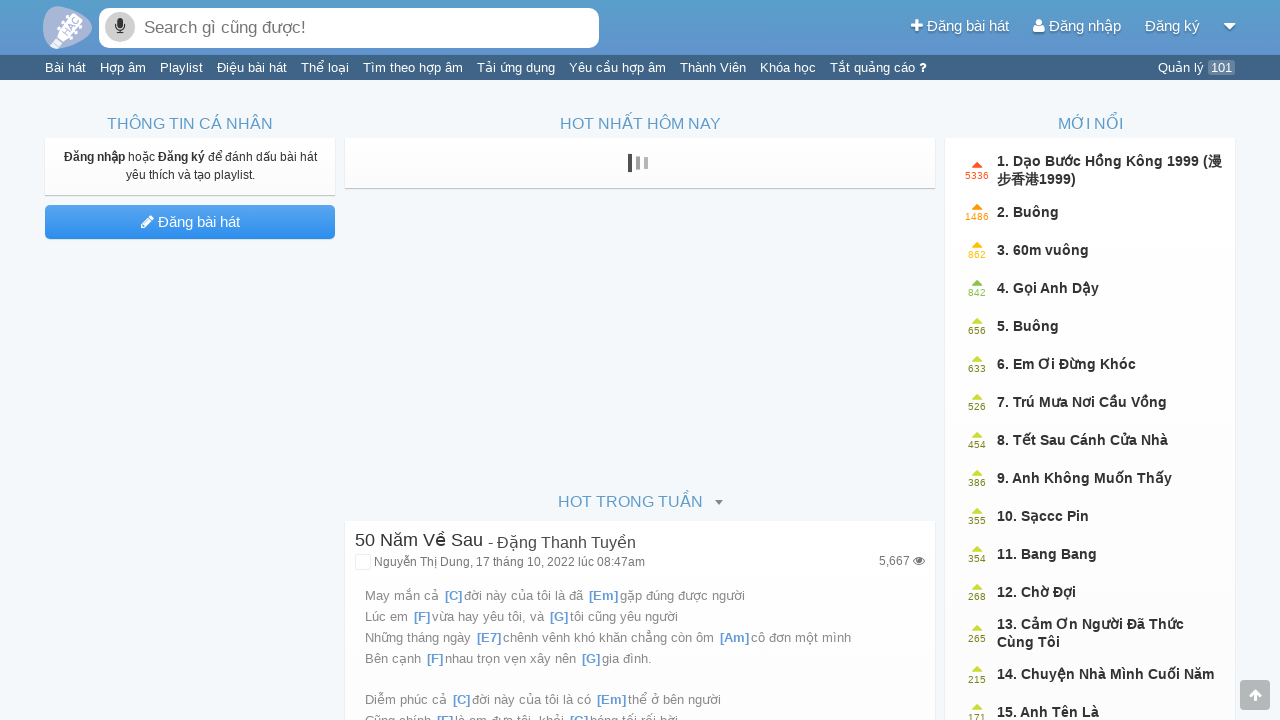

Clicked login link on hopamchuan.com at (1039, 26) on xpath=//*[@id='login-link']
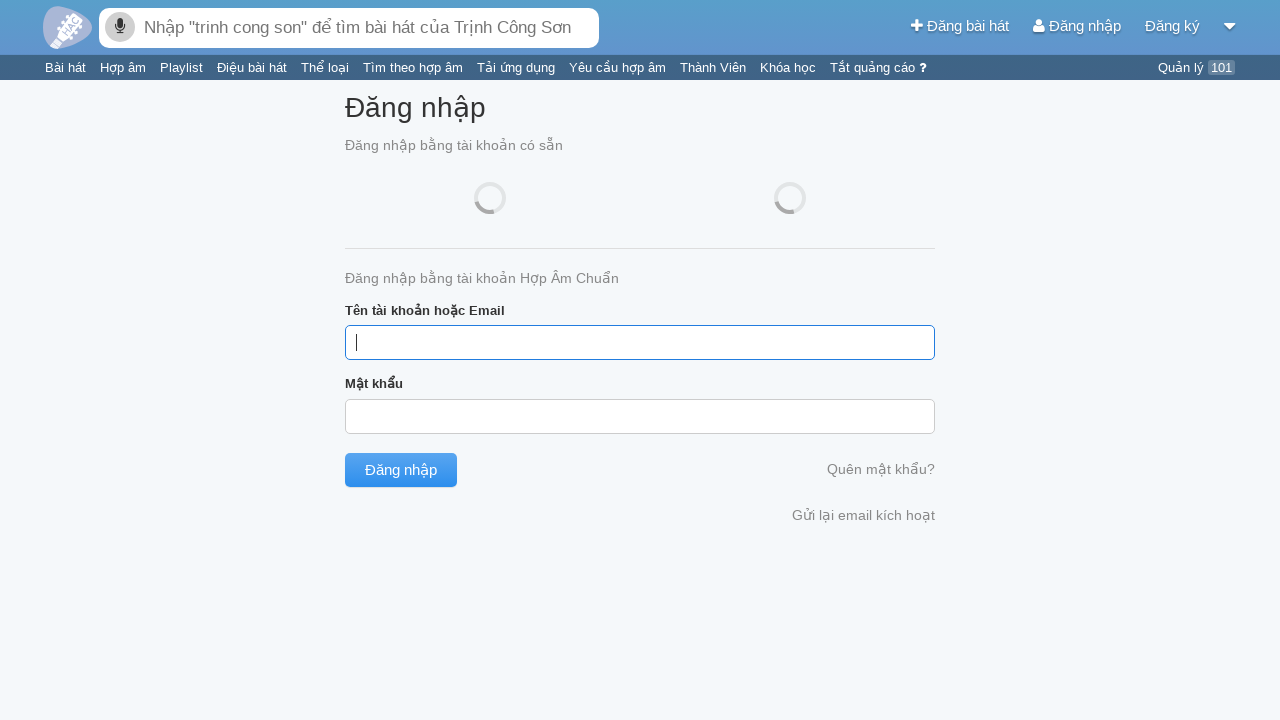

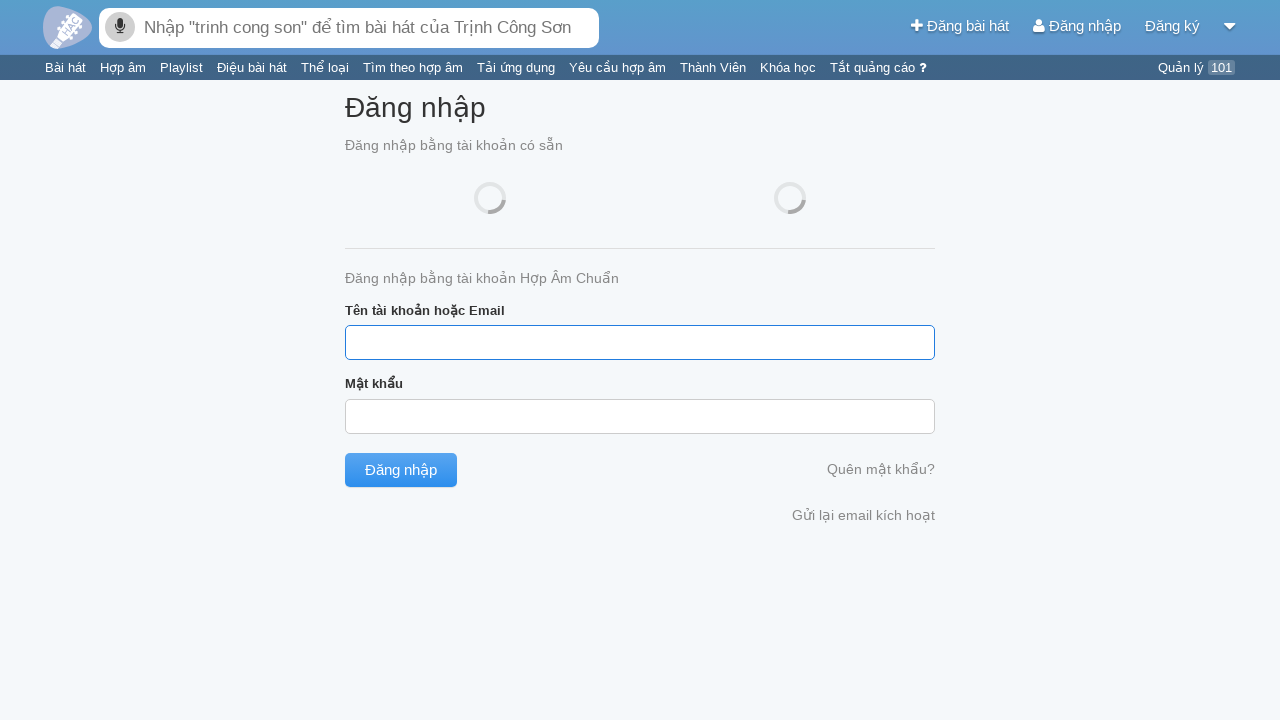